Navigates to an EPA public data dashboard and clicks the Export Table button to test the export functionality.

Starting URL: https://edap.epa.gov/public/single/?appid=73b2b6a5-70c6-4820-b3fa-186ac094f10d&sheet=807da6b7-4d65-48bc-8615-013e01dd61c4&opt=currsel&select=clearall

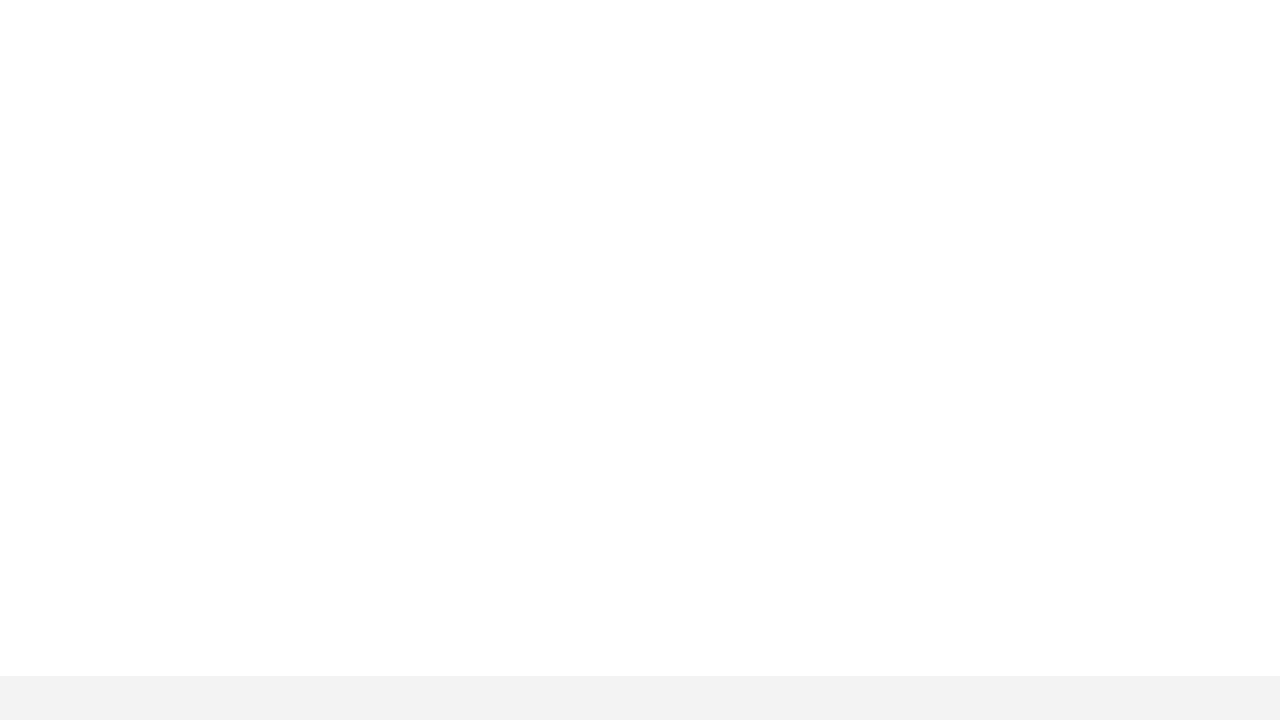

Waited for EPA dashboard page to fully load (networkidle)
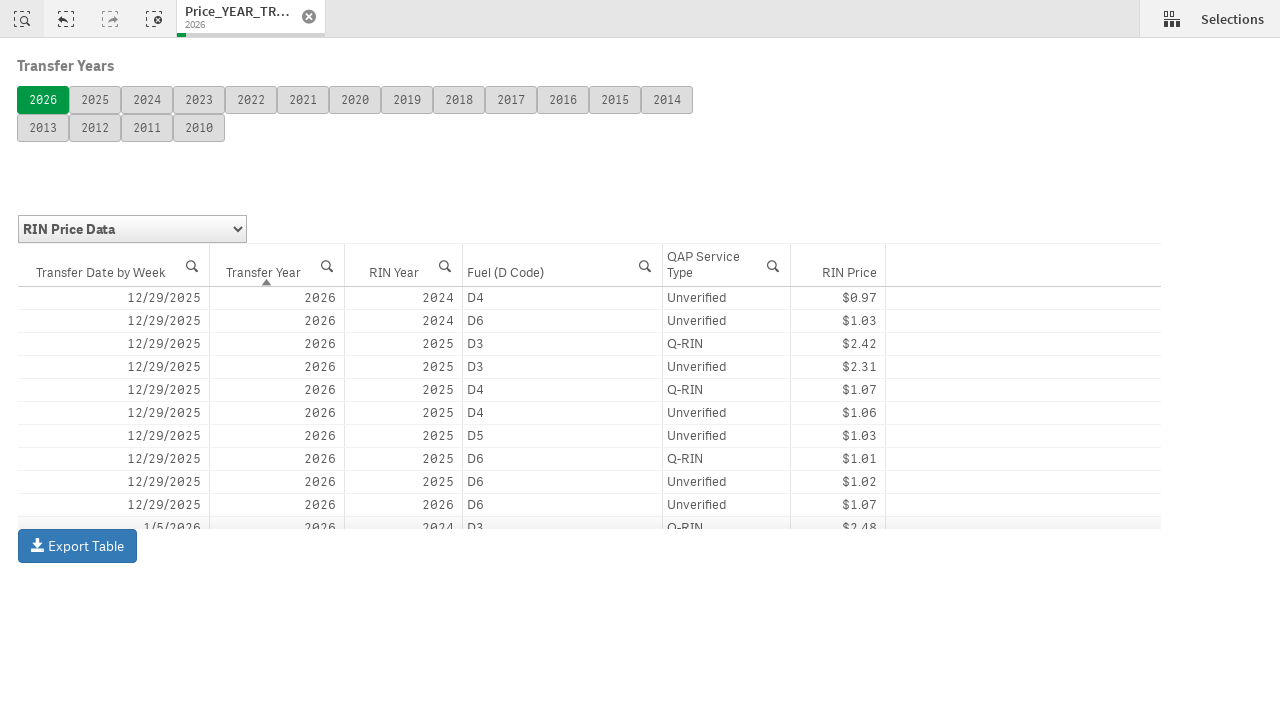

Clicked the Export Table button at (78, 546) on text=" Export Table"
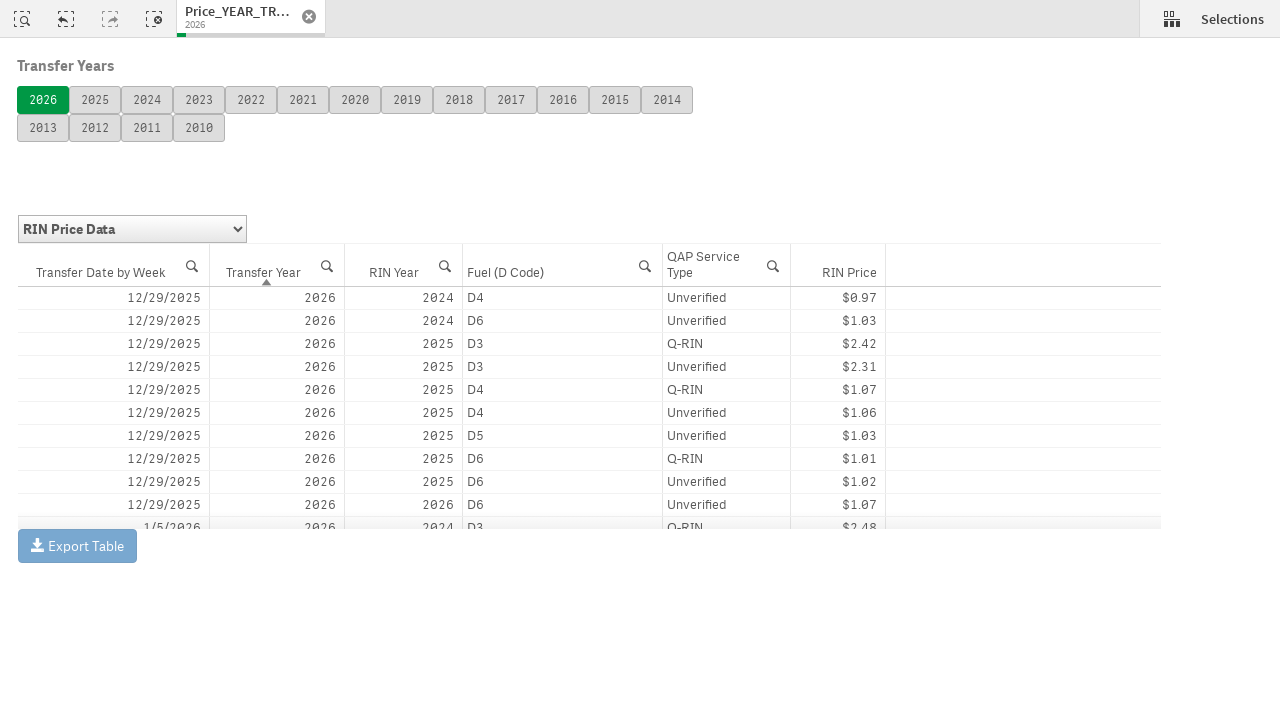

Waited 3 seconds for export action to complete
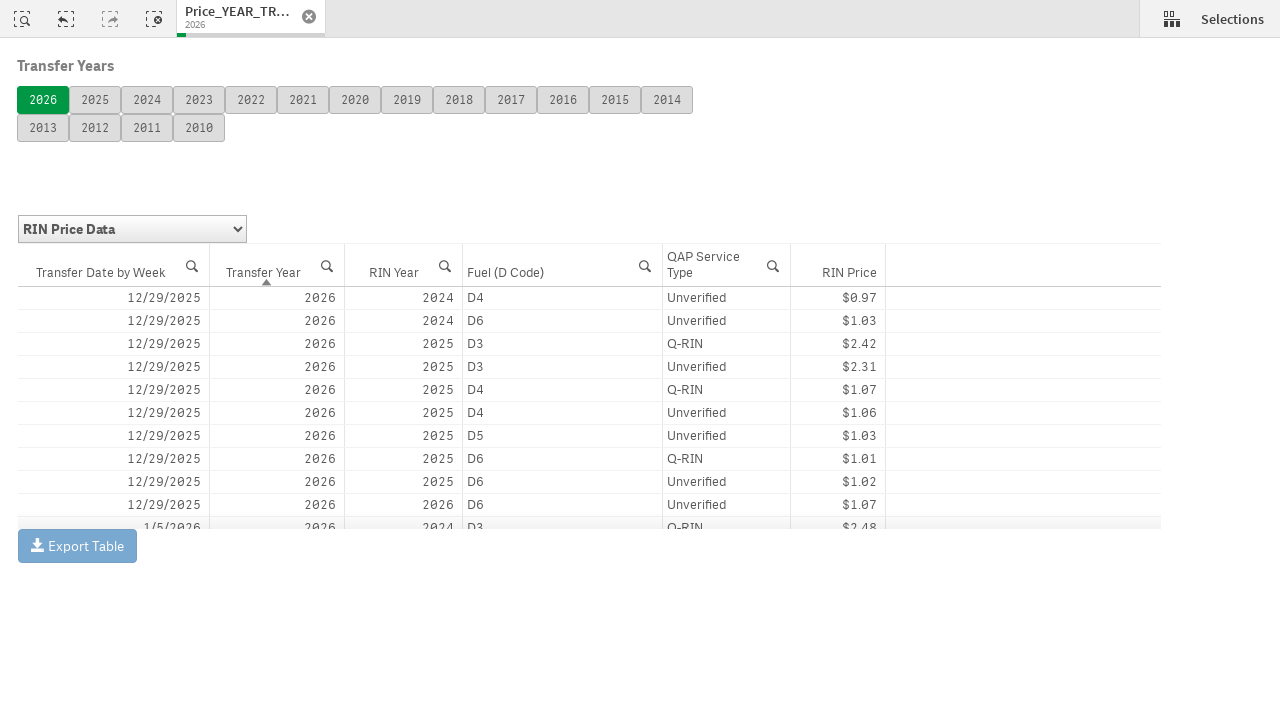

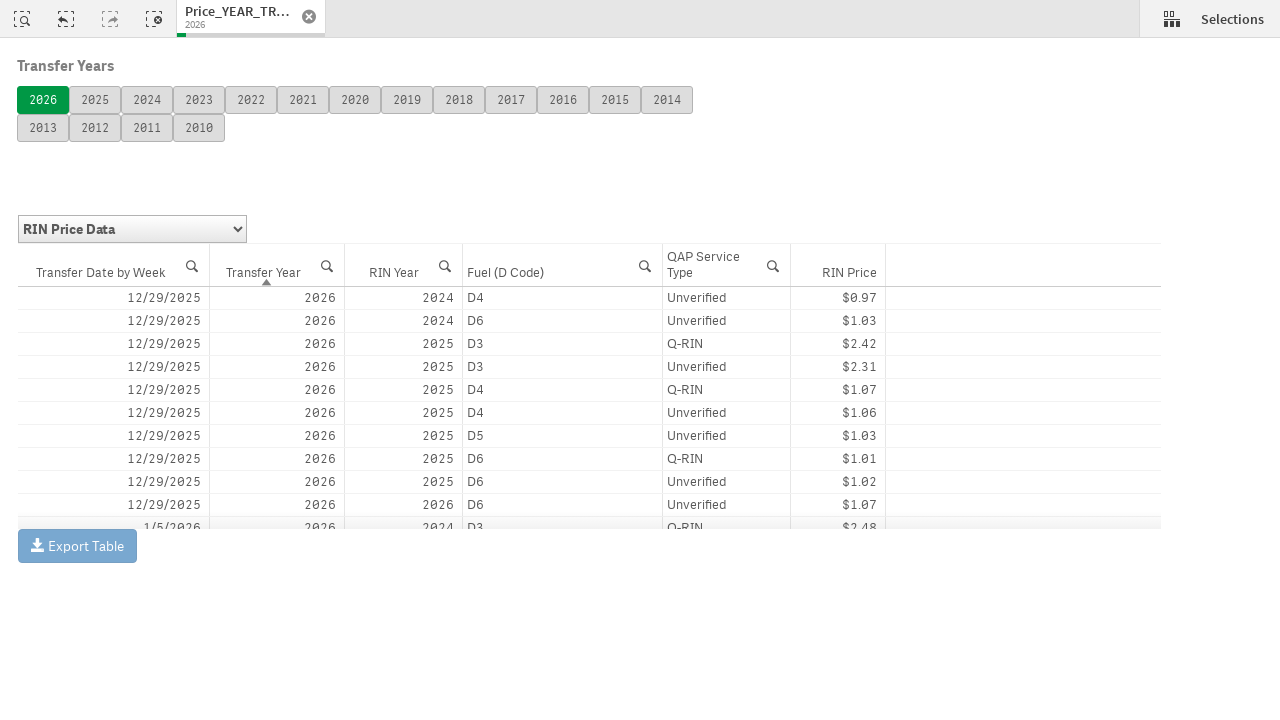